Tests form filling functionality by clicking a calculated link, then filling out a form with first name, last name, city, and country fields before submitting.

Starting URL: http://suninjuly.github.io/find_link_text

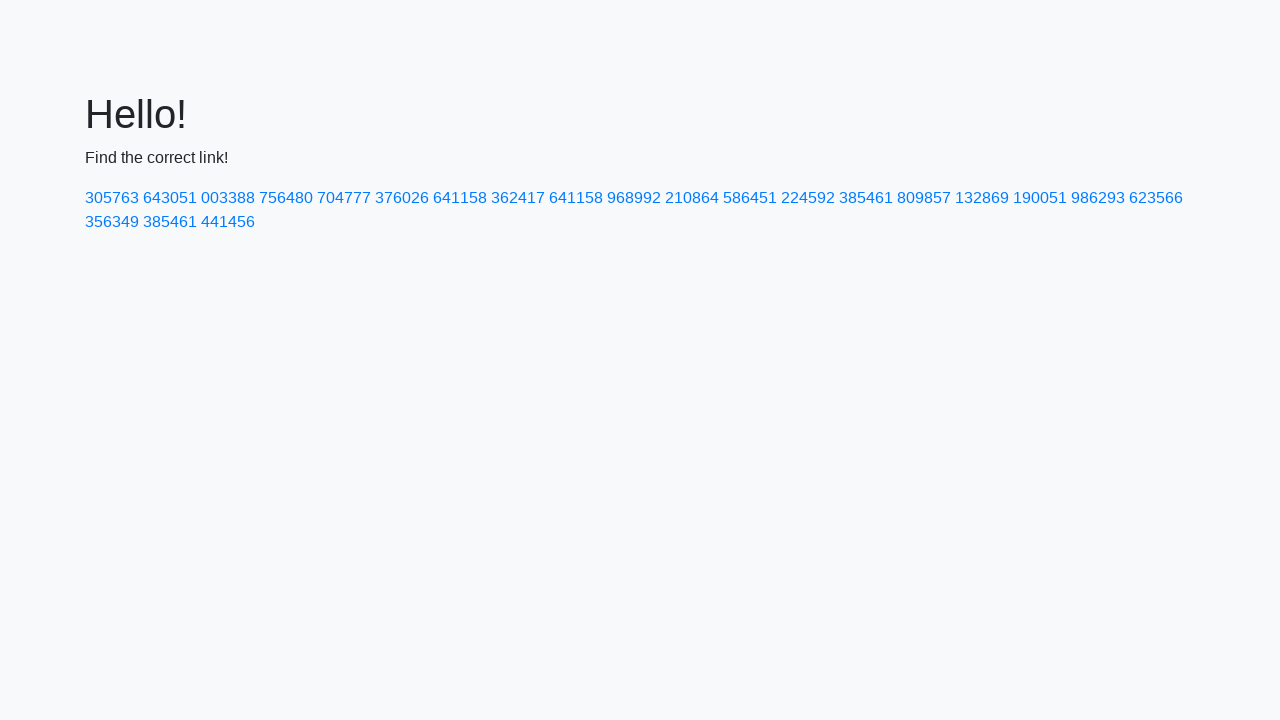

Clicked link with calculated text '224592' at (808, 198) on a:has-text('224592')
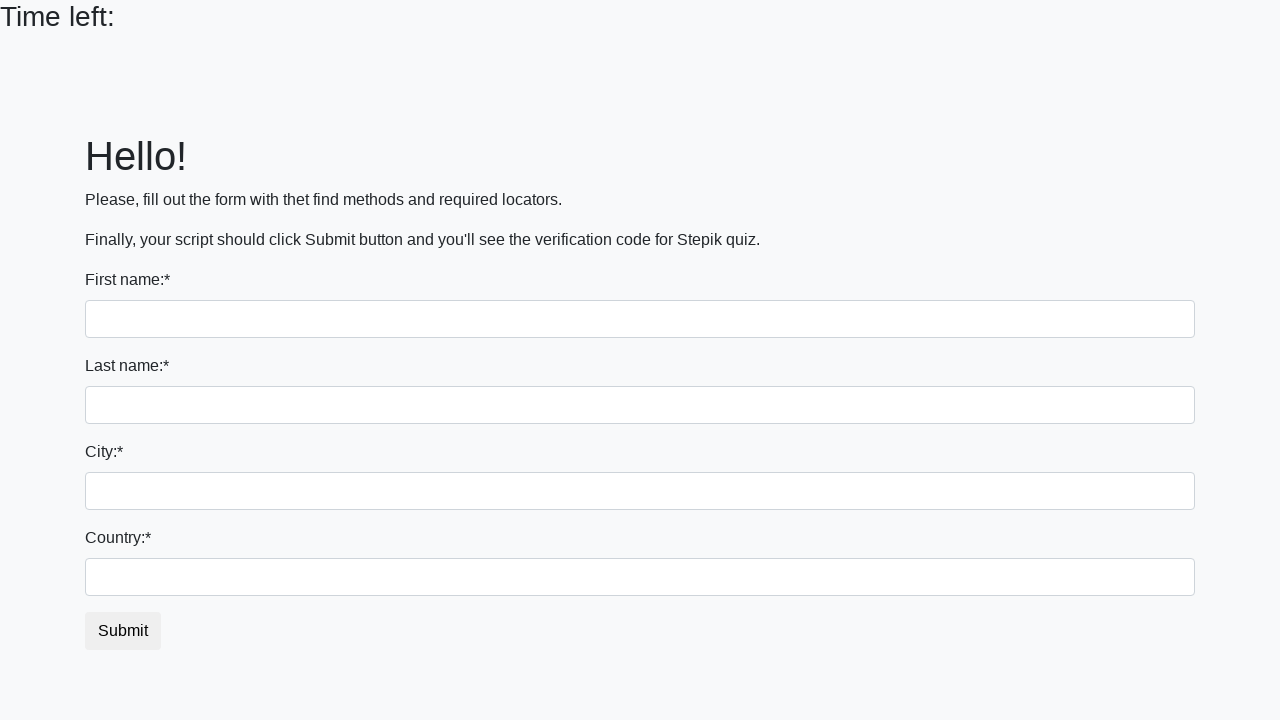

Filled first name field with 'Ivan' on input[name='first_name']
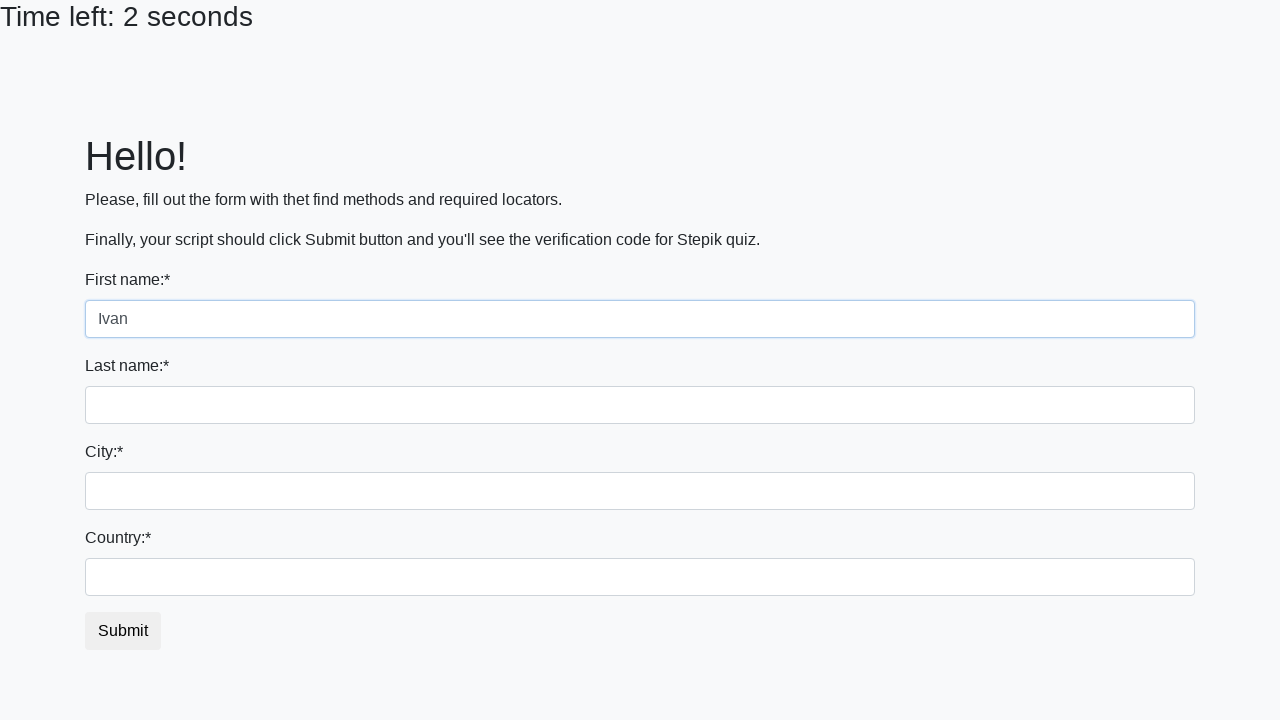

Filled last name field with 'Petrov' on input[name='last_name']
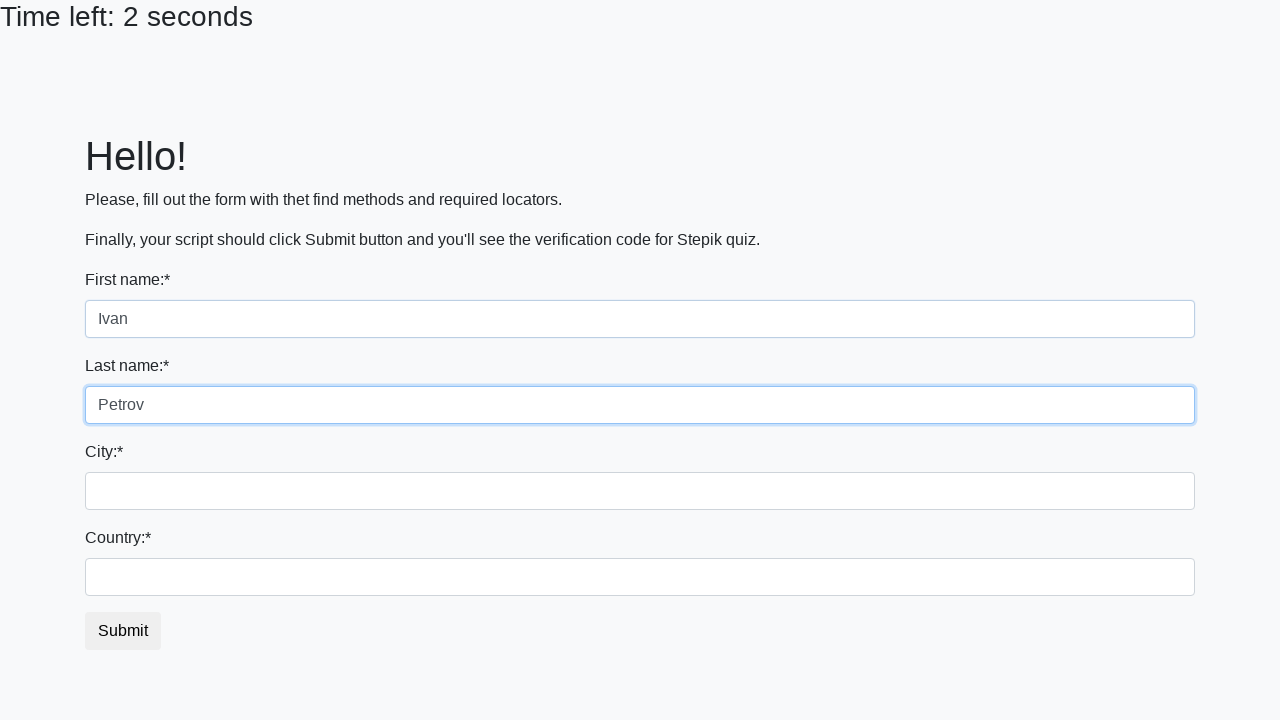

Filled city field with 'Smolensk' on .city
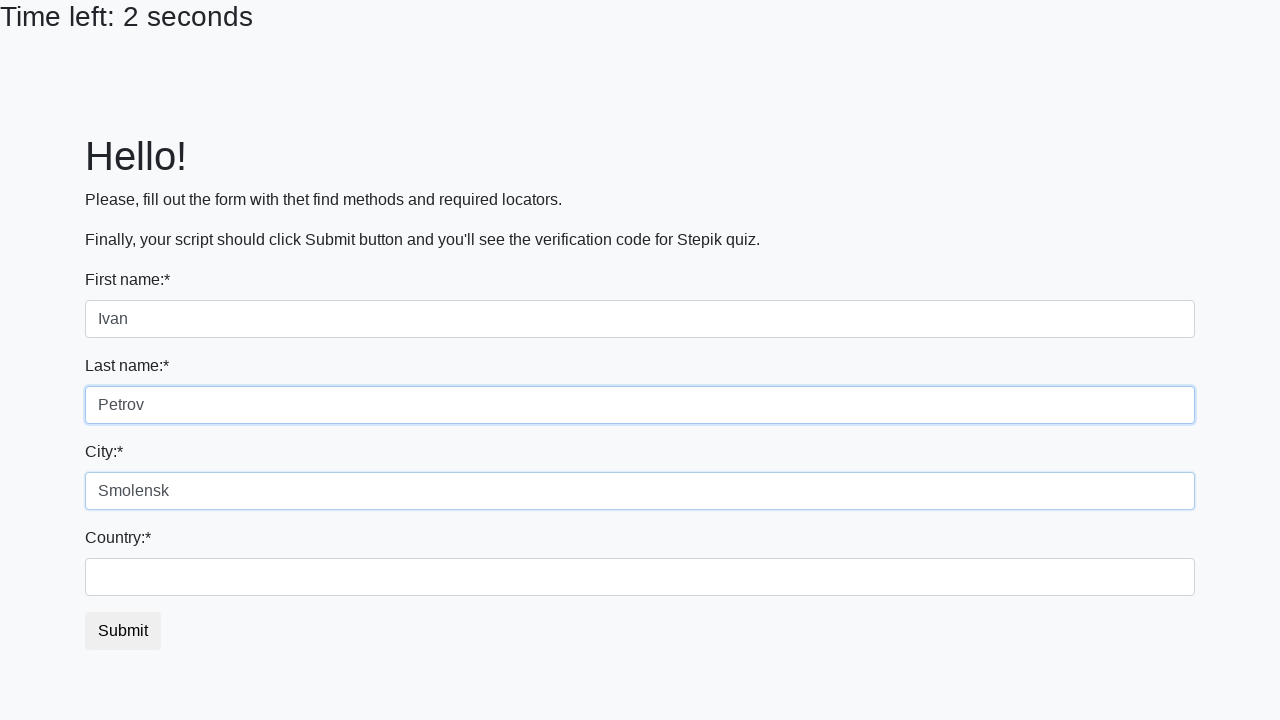

Filled country field with 'Russia' on #country
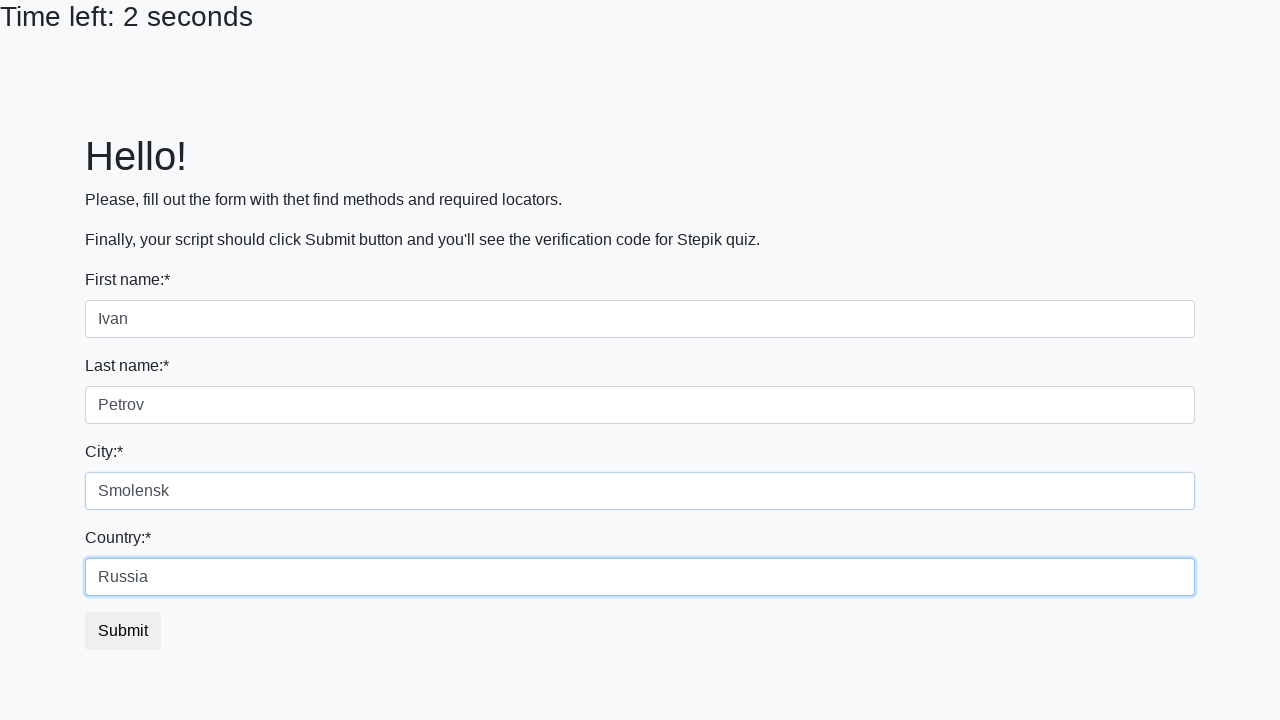

Clicked submit button to submit form at (123, 631) on button.btn
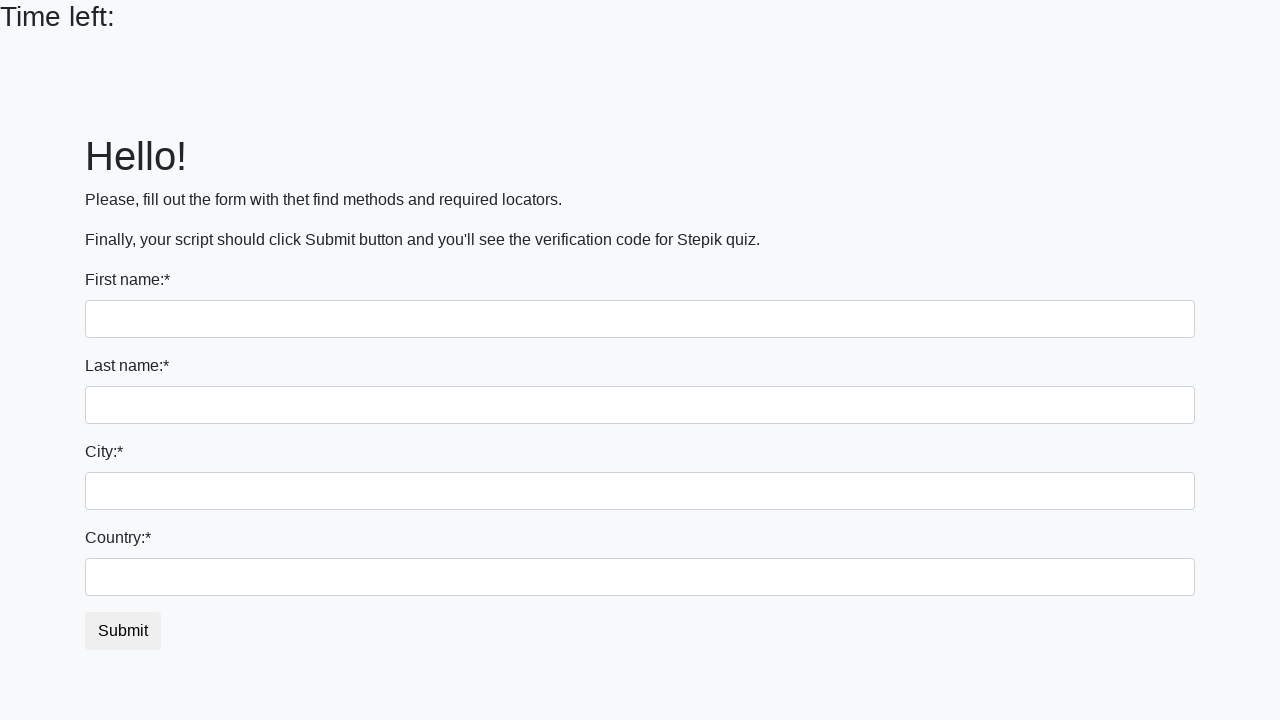

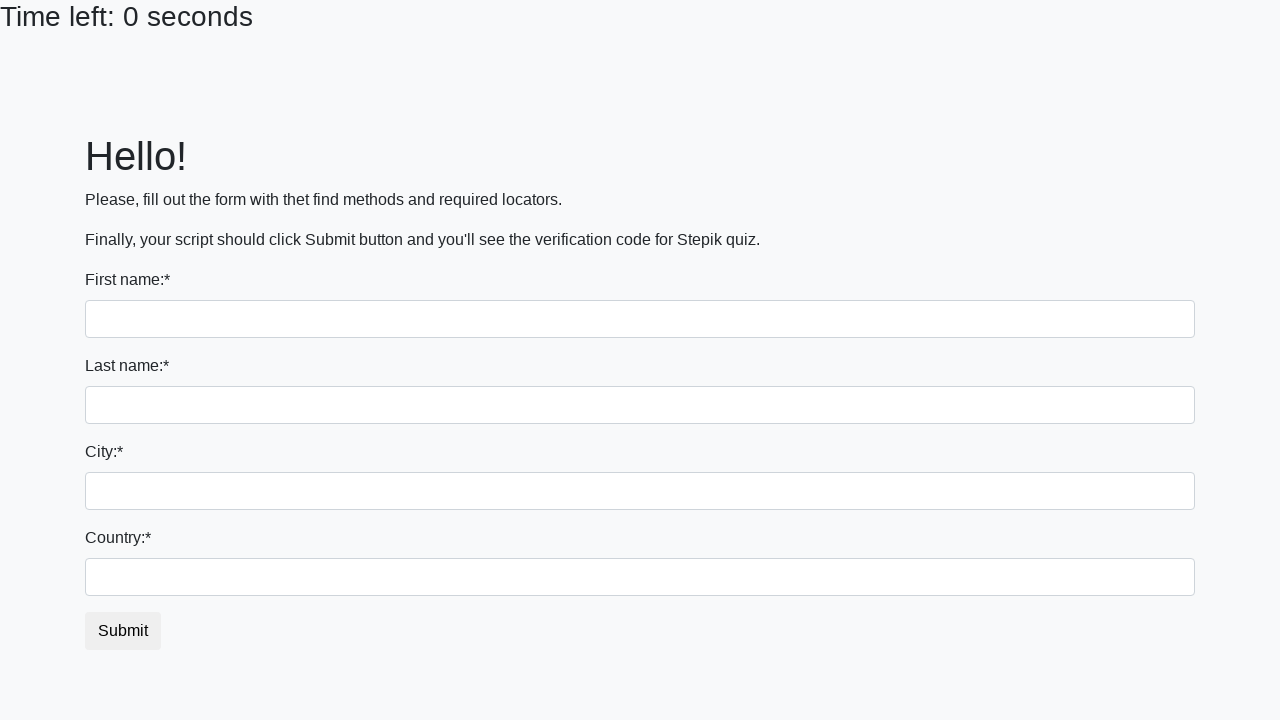